Tests form submission with all fields filled with valid data - name, email, and phone

Starting URL: https://lm.skillbox.ru/qa_tester/module02/homework1/

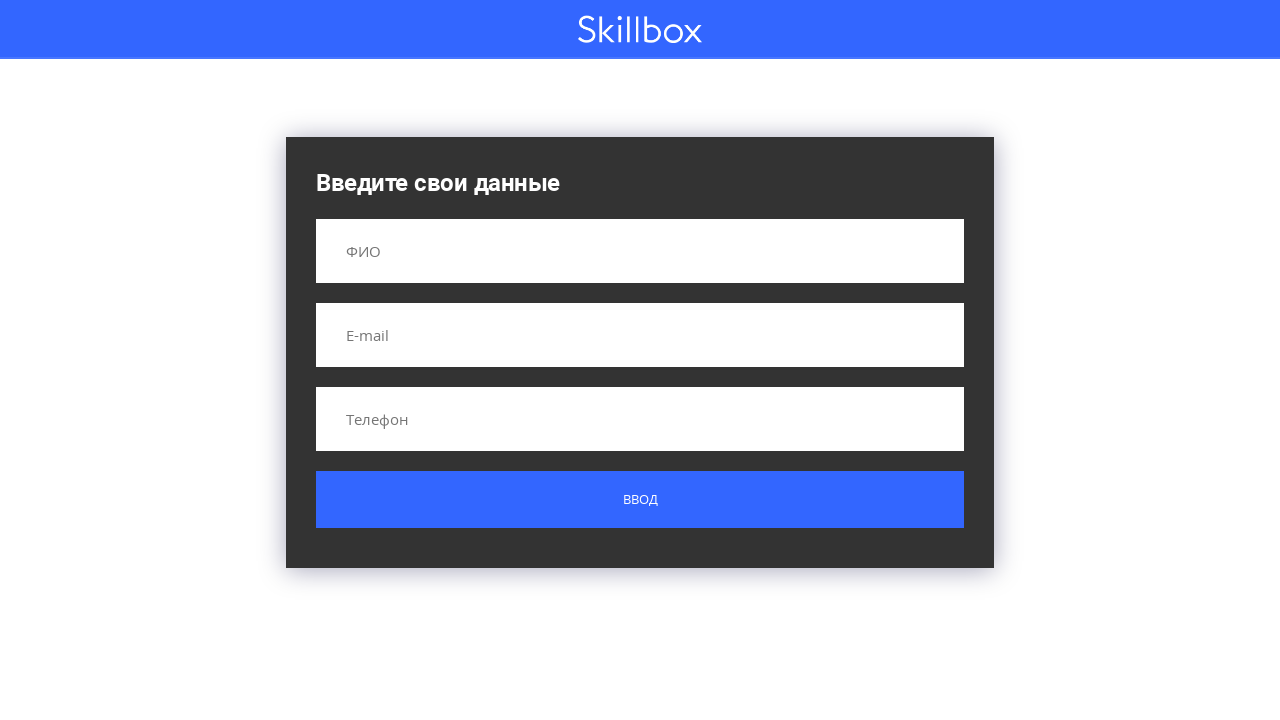

Filled name field with 'Сергей Владимирович Иванов' on input[name='name']
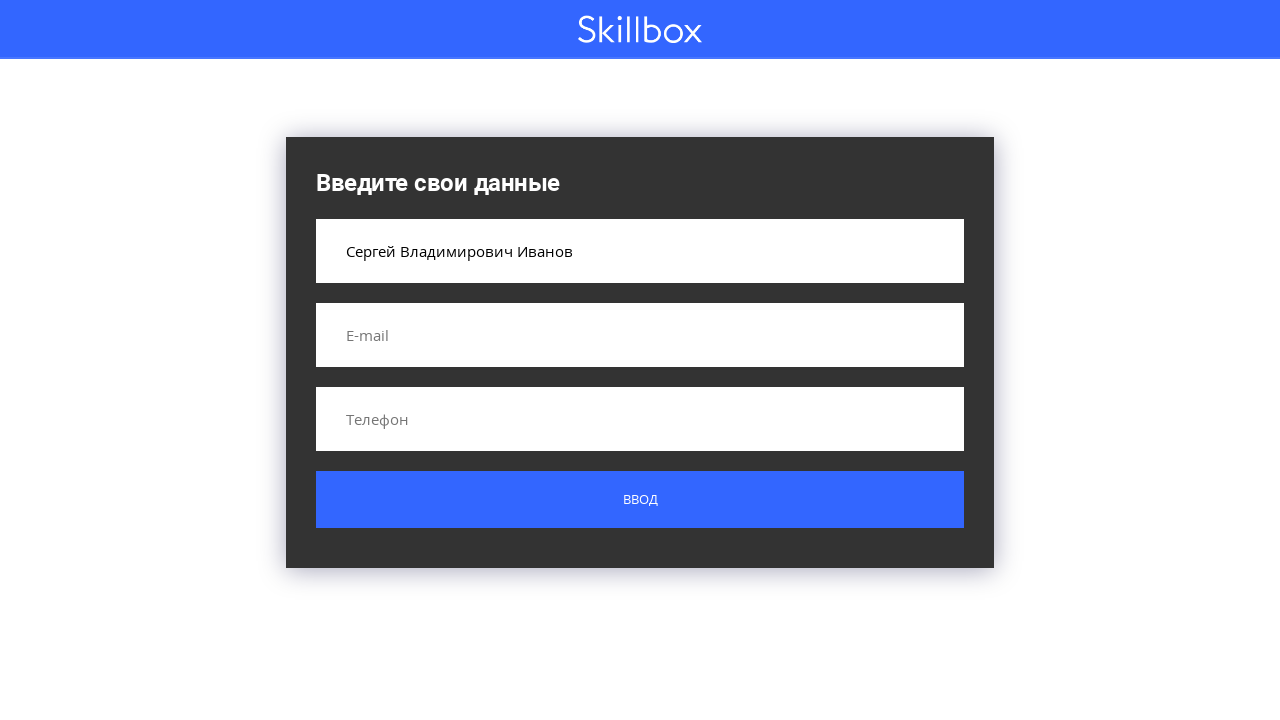

Filled email field with 'Иванов@mail.ru' on input[name='email']
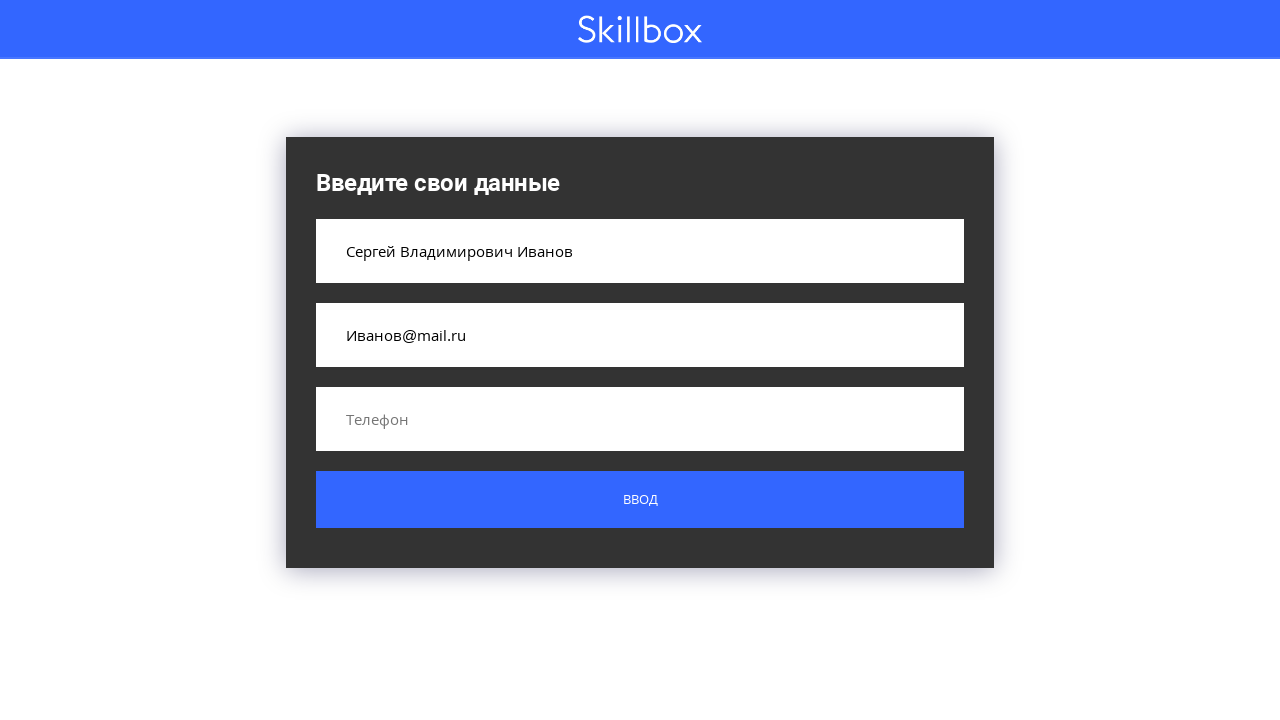

Filled phone field with '+79306248762' on input[name='phone']
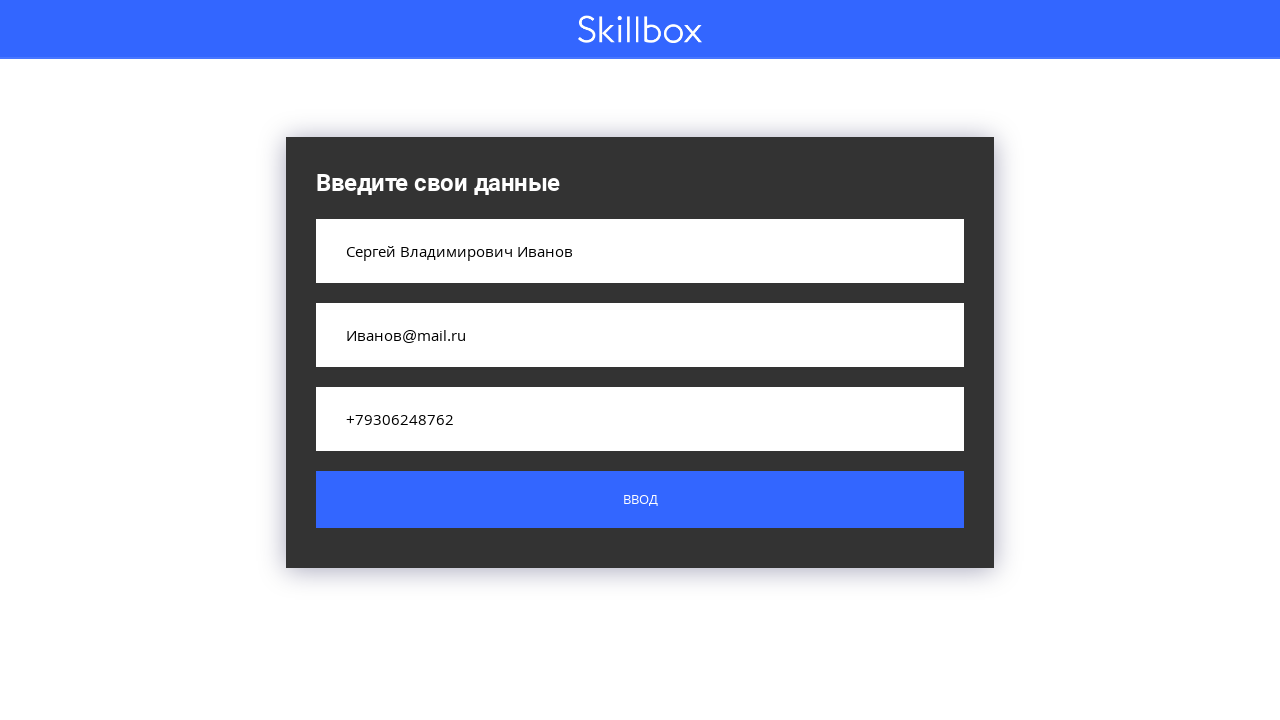

Clicked submit button to submit form with all valid data at (640, 500) on .button
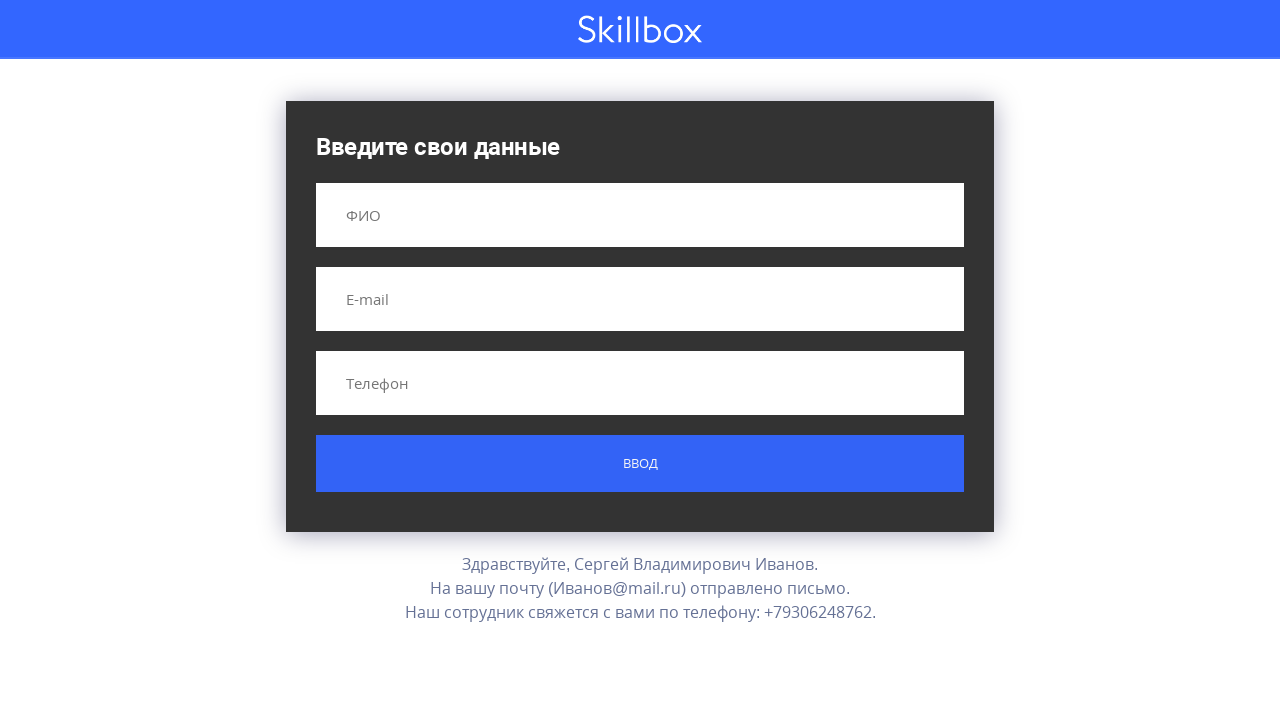

Form submission result message loaded successfully
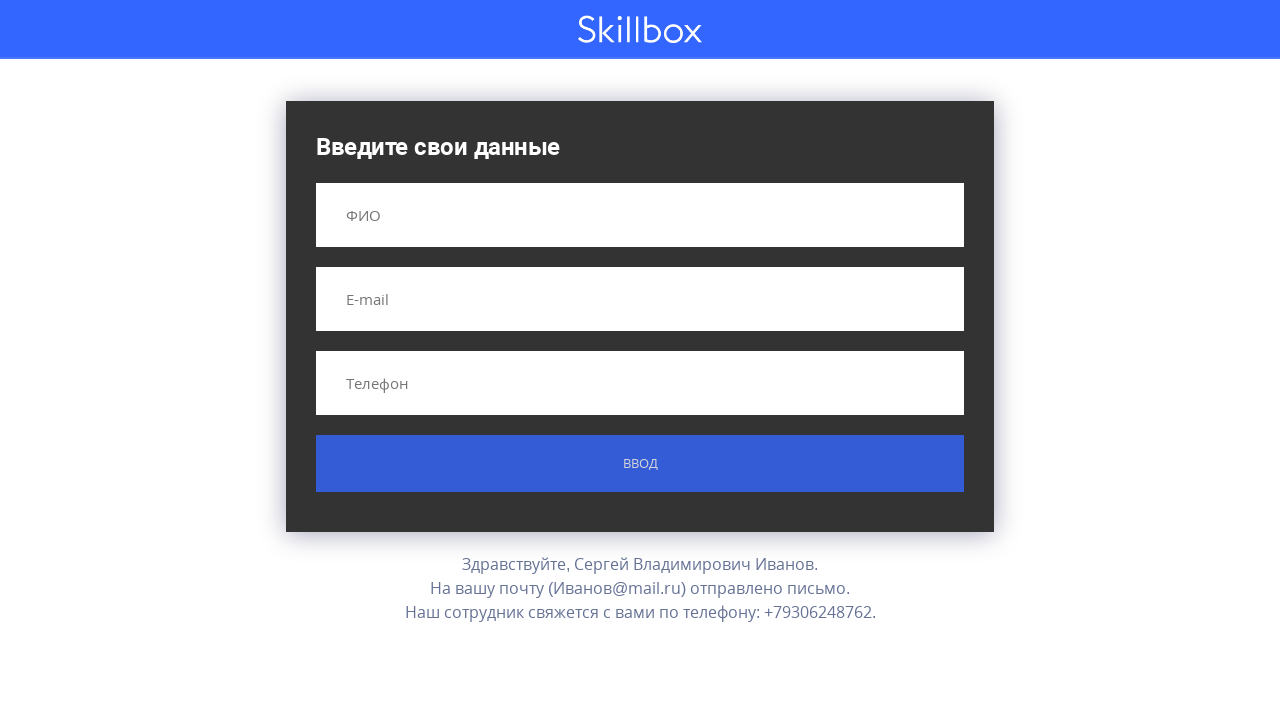

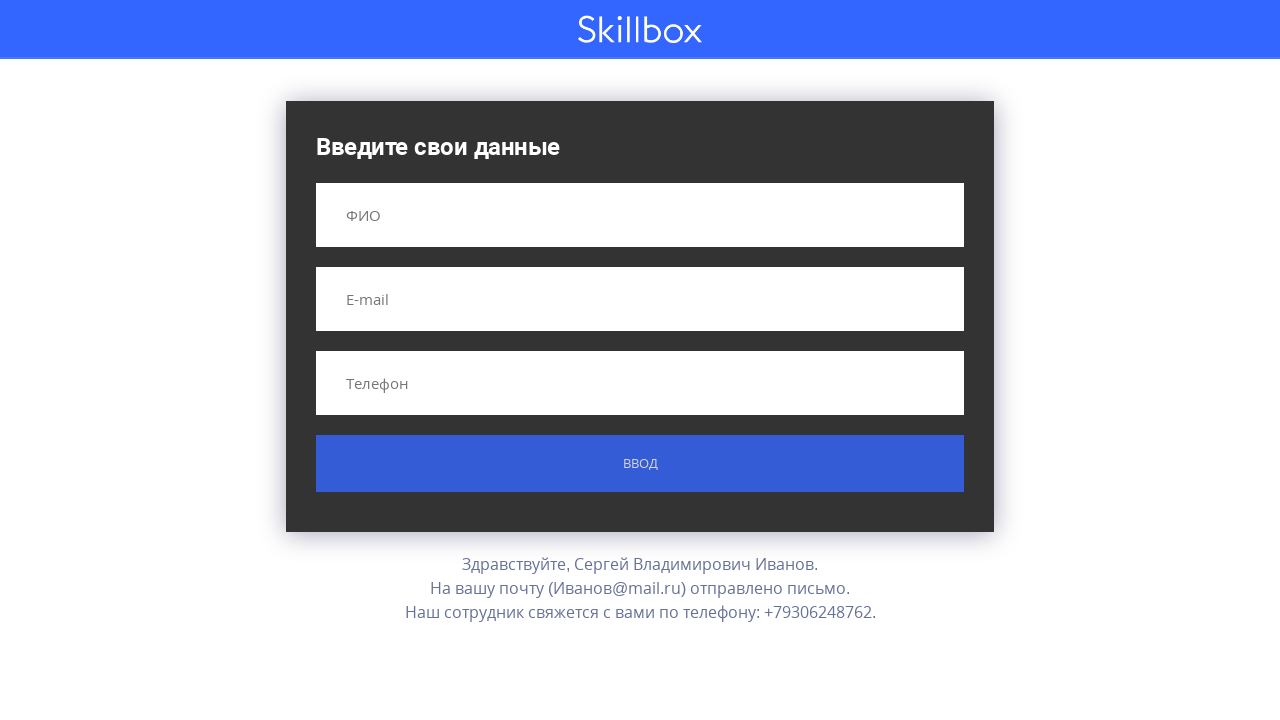